Tests text input functionality by entering text in a field and clicking a button that updates its label

Starting URL: http://uitestingplayground.com/textinput

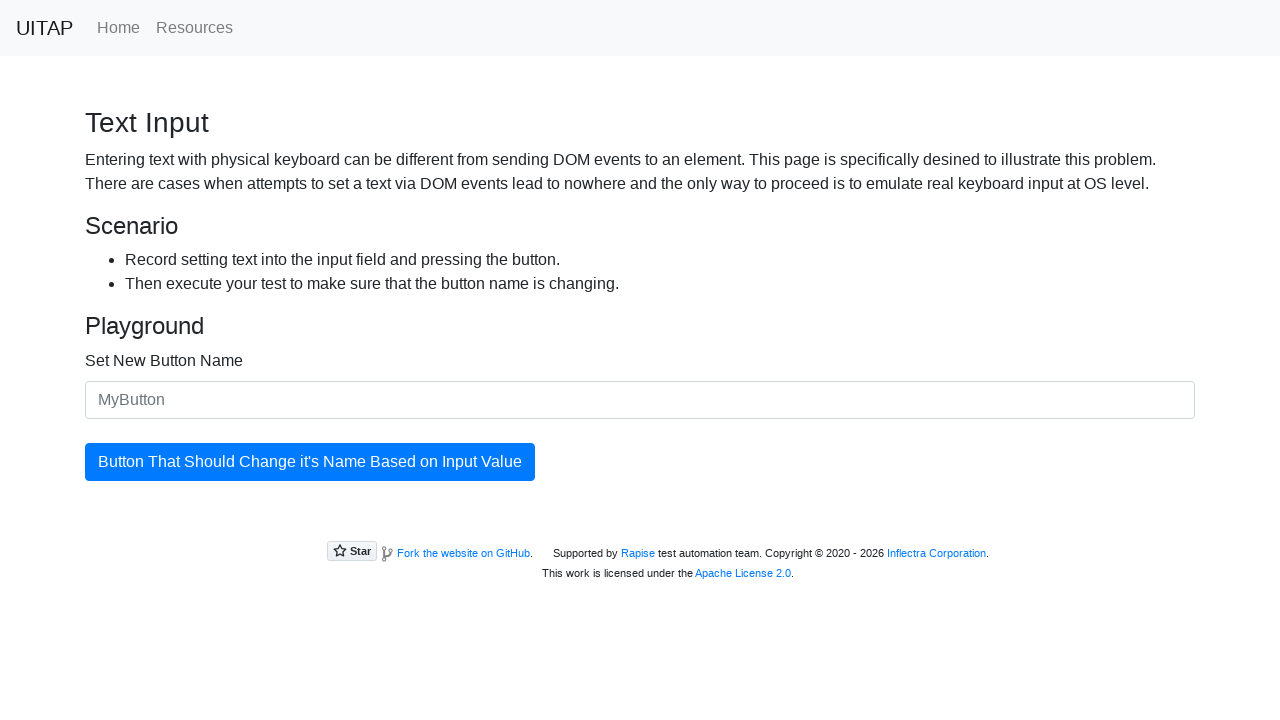

Entered 'CustomButton' in the text input field on #newButtonName
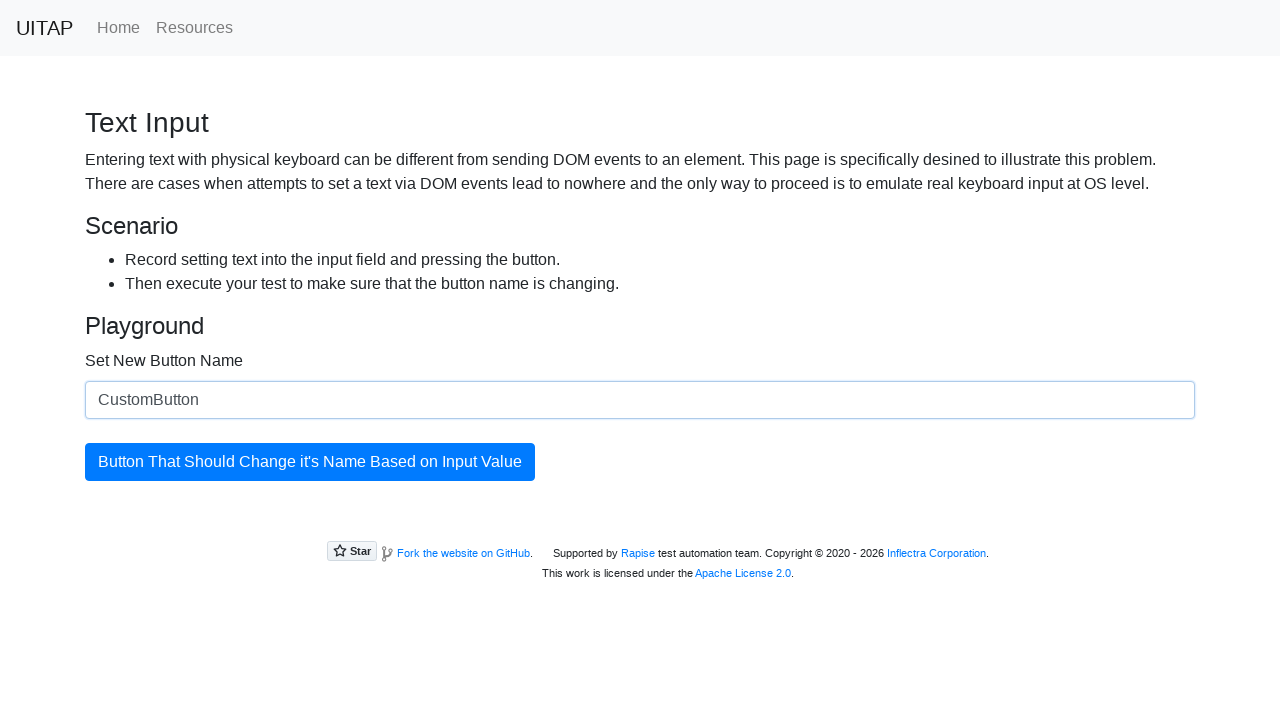

Clicked the button to update its label at (310, 462) on #updatingButton
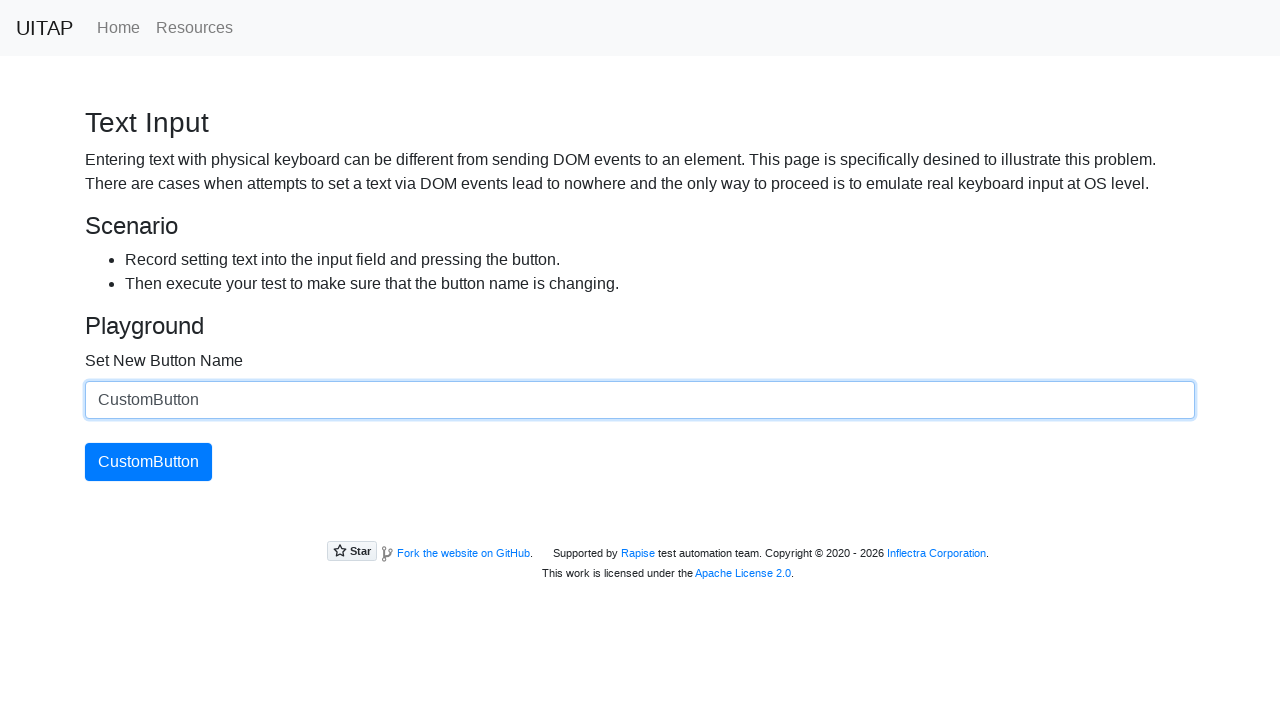

Button label successfully updated to 'CustomButton'
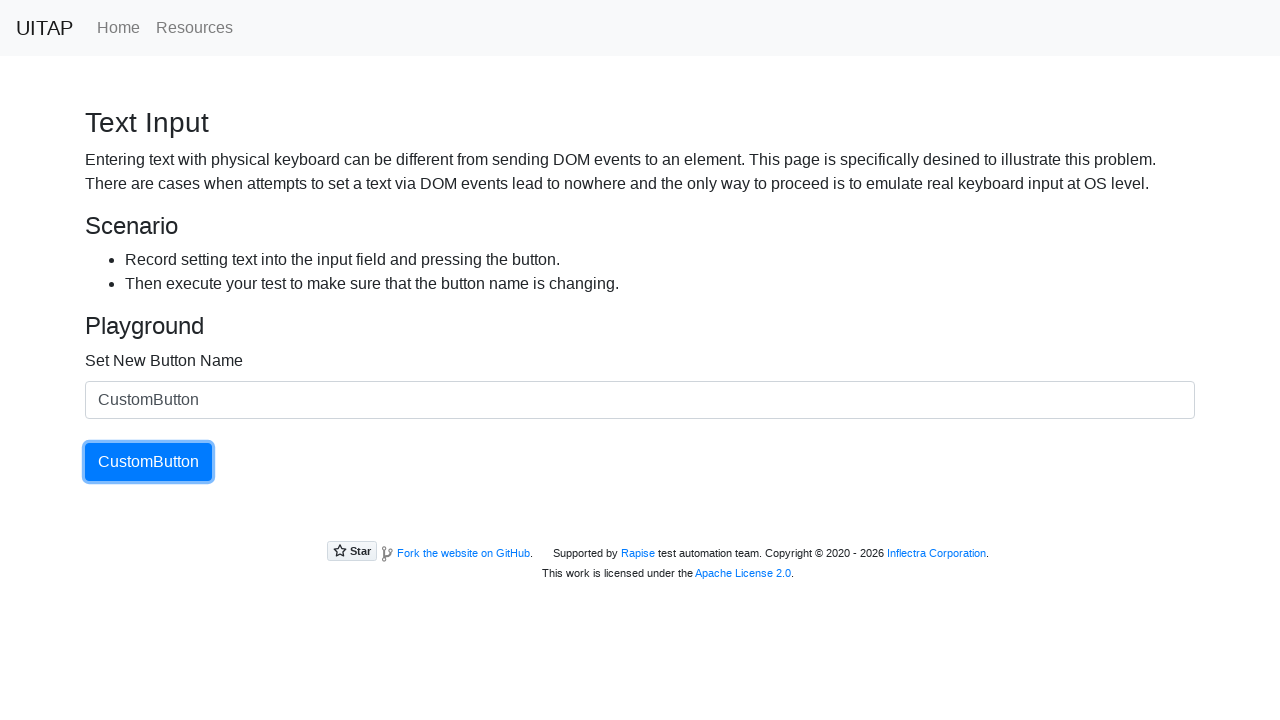

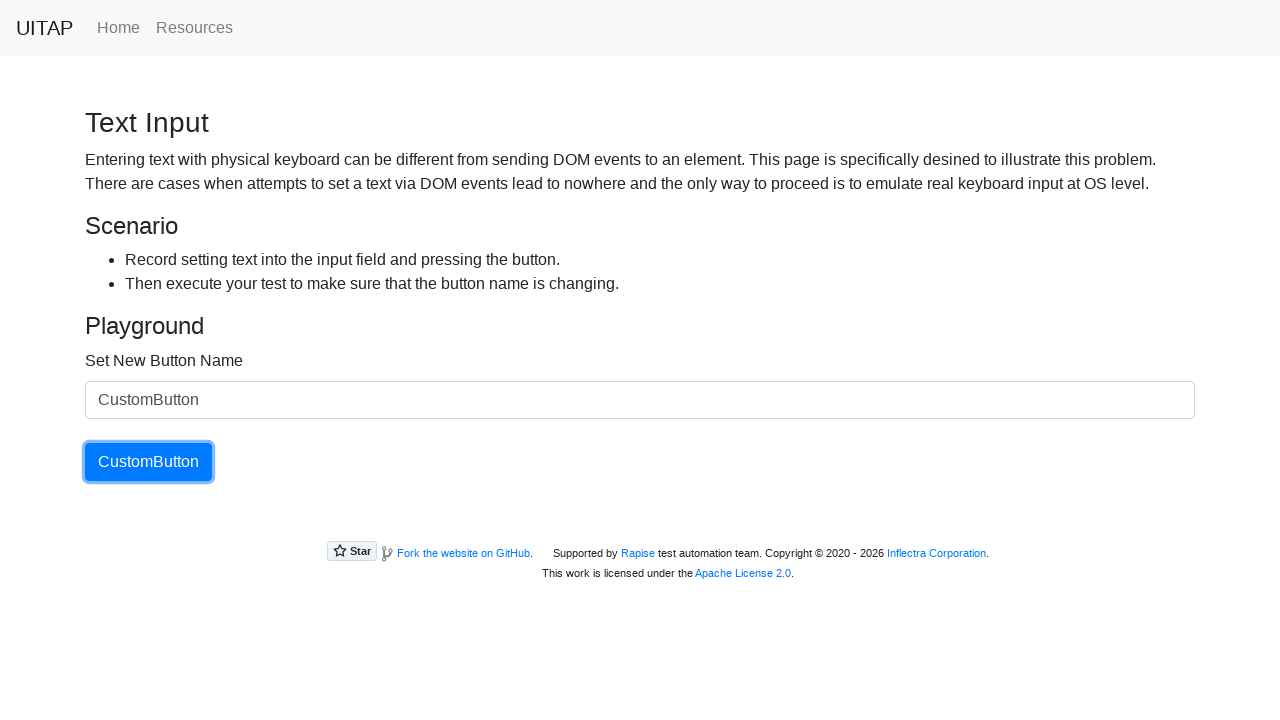